Solves a math problem on a form by extracting a value, calculating the result, and submitting the answer along with checkbox and radio button selections

Starting URL: http://suninjuly.github.io/math.html

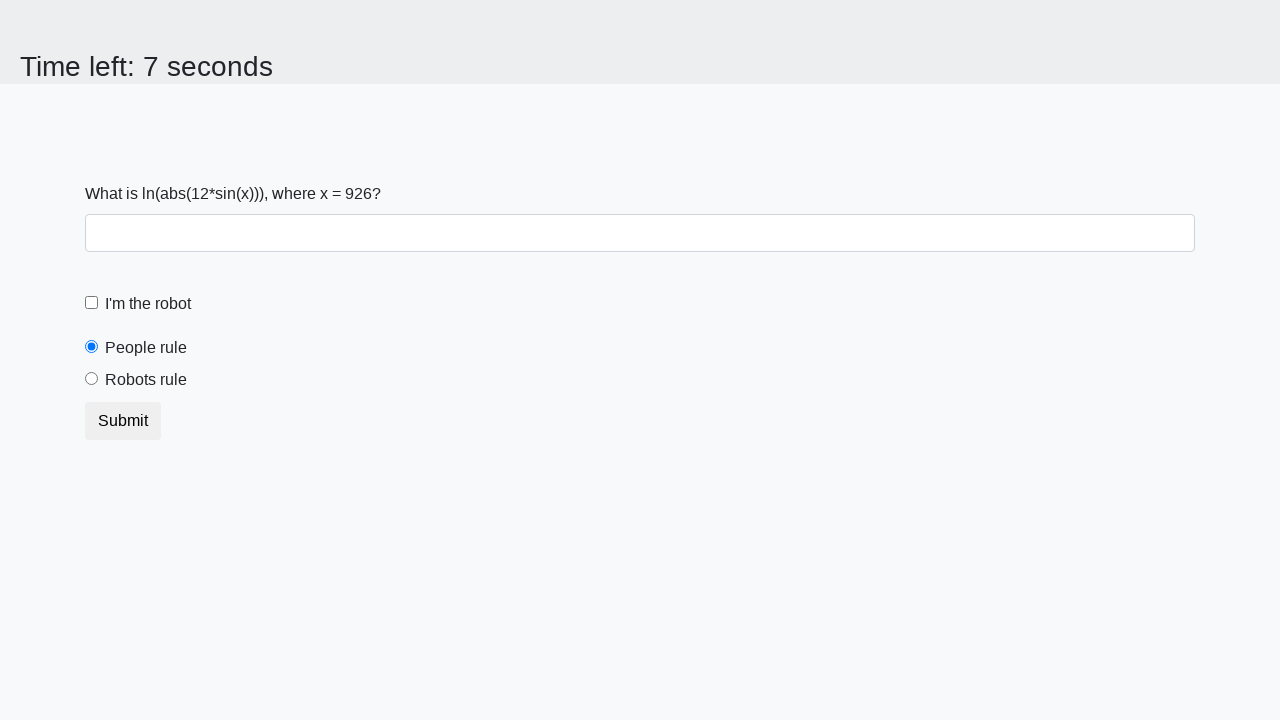

Extracted x value from math problem
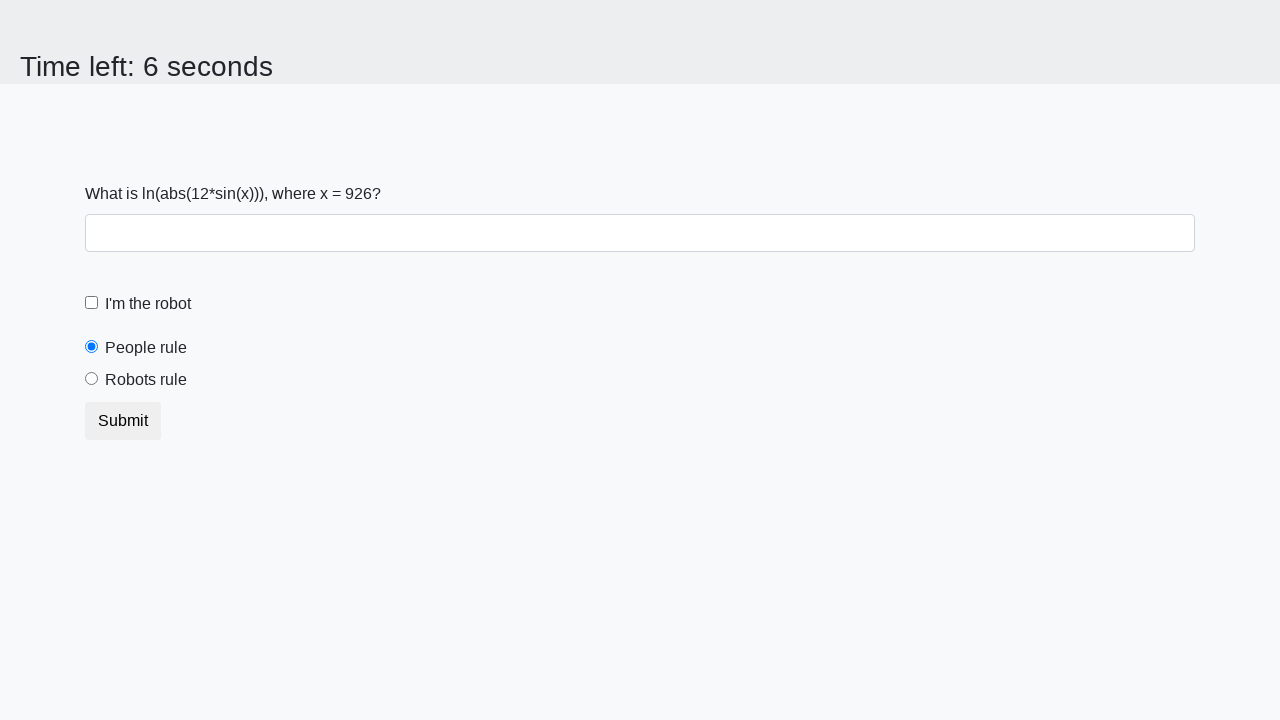

Calculated answer: 2.1225228709704465
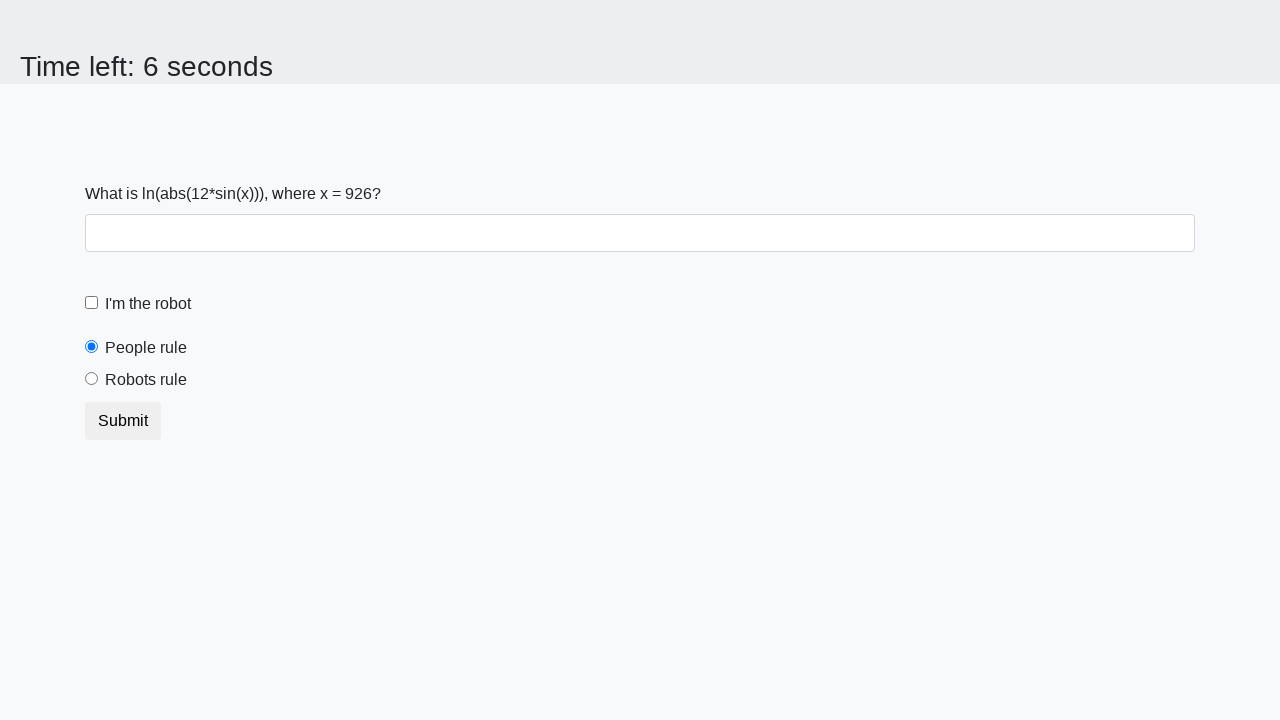

Filled answer field with calculated result on input#answer
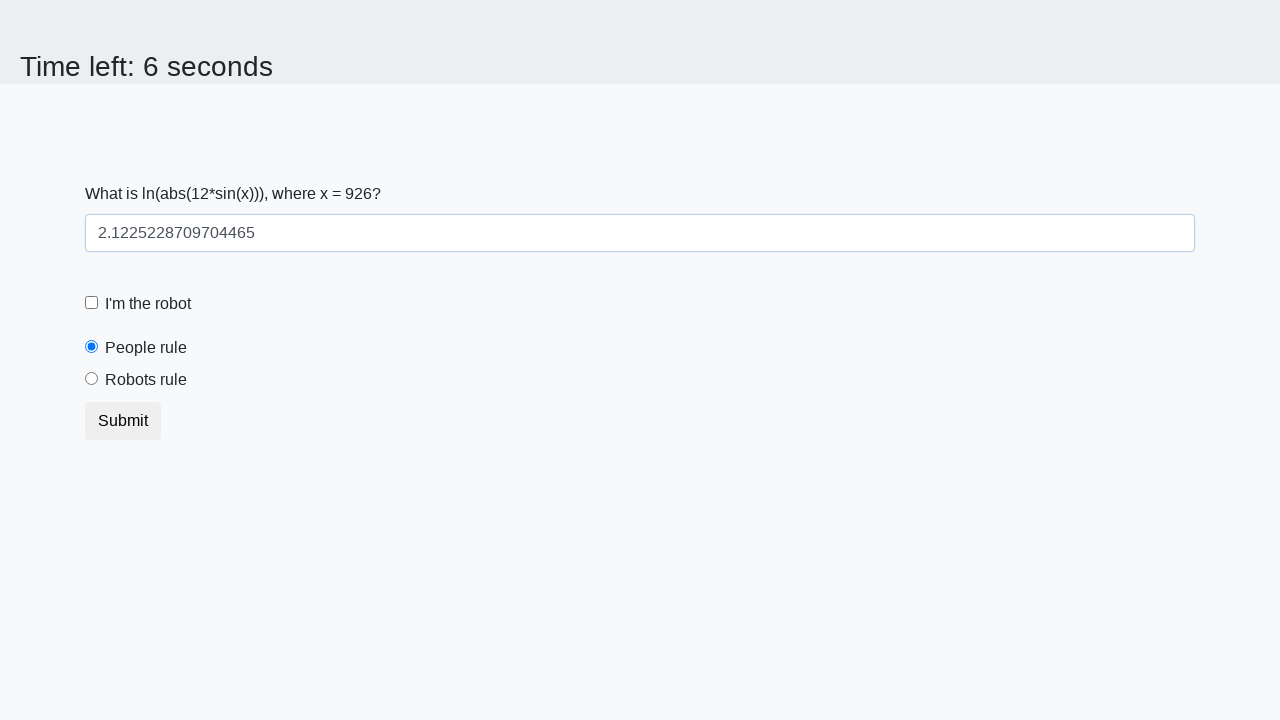

Checked robot checkbox at (92, 303) on #robotCheckbox
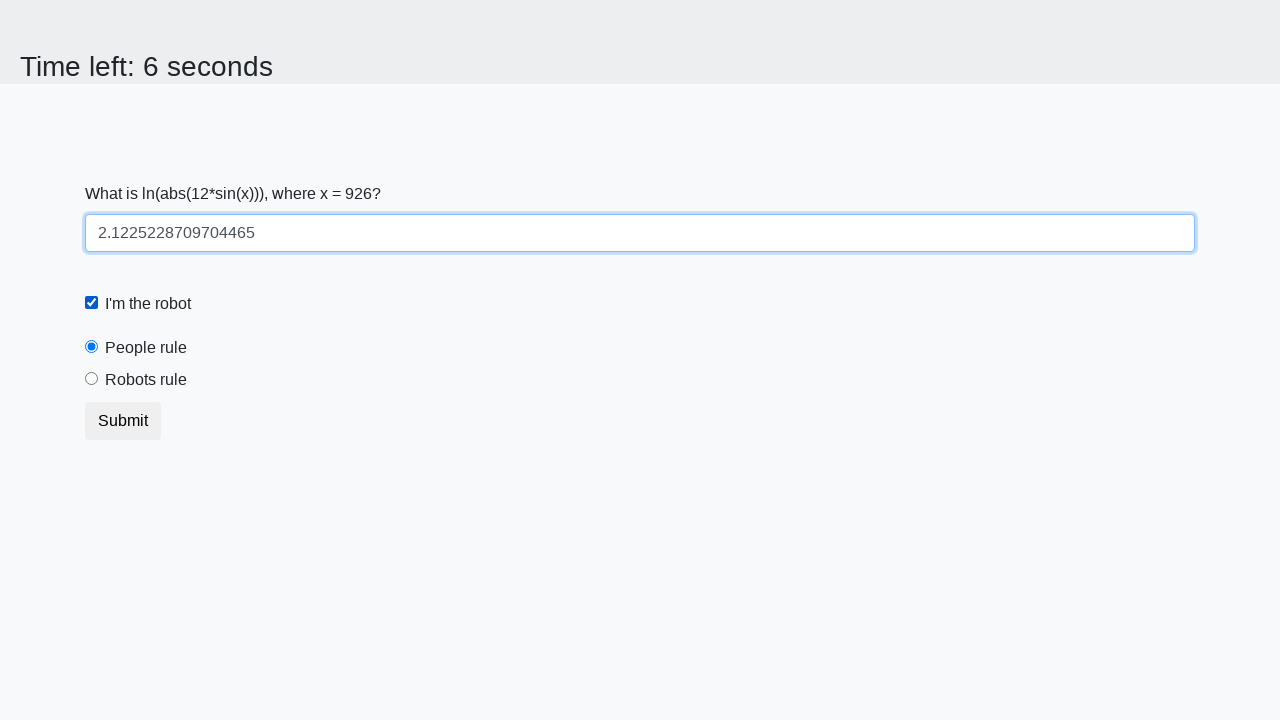

Selected robot radio button at (92, 379) on #robotsRule
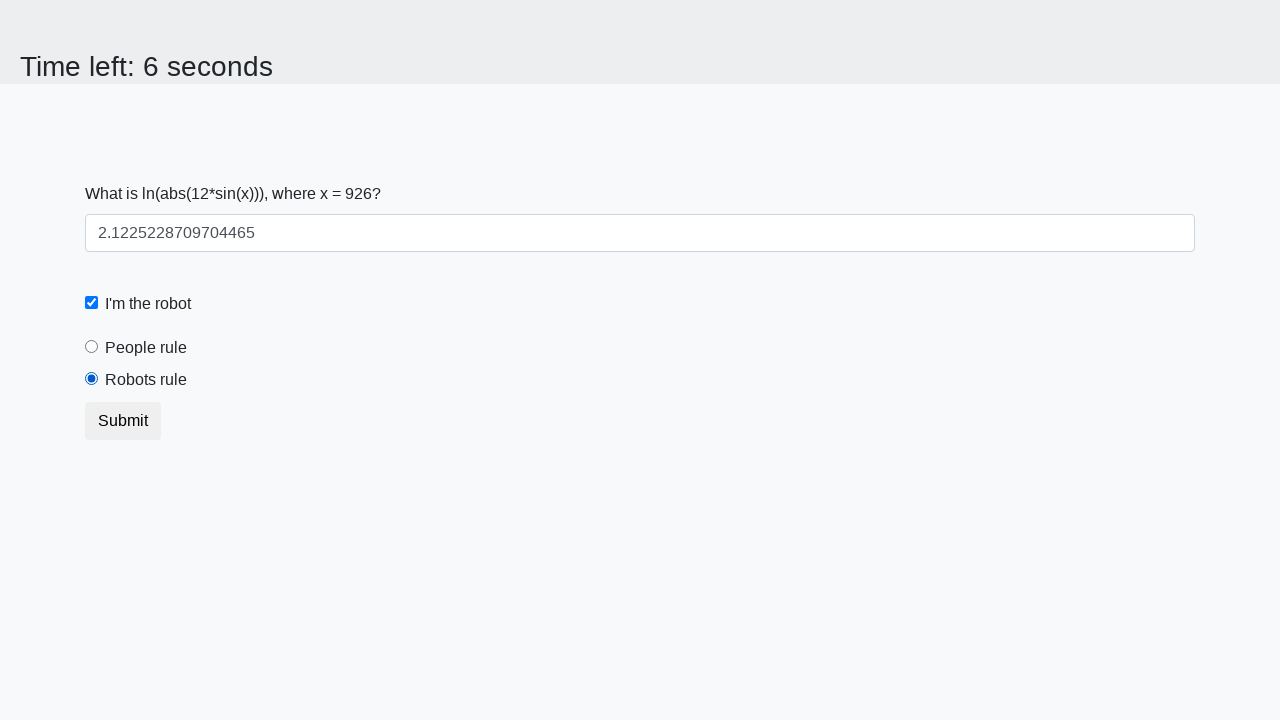

Clicked Submit button to submit form at (123, 421) on button:has-text('Submit')
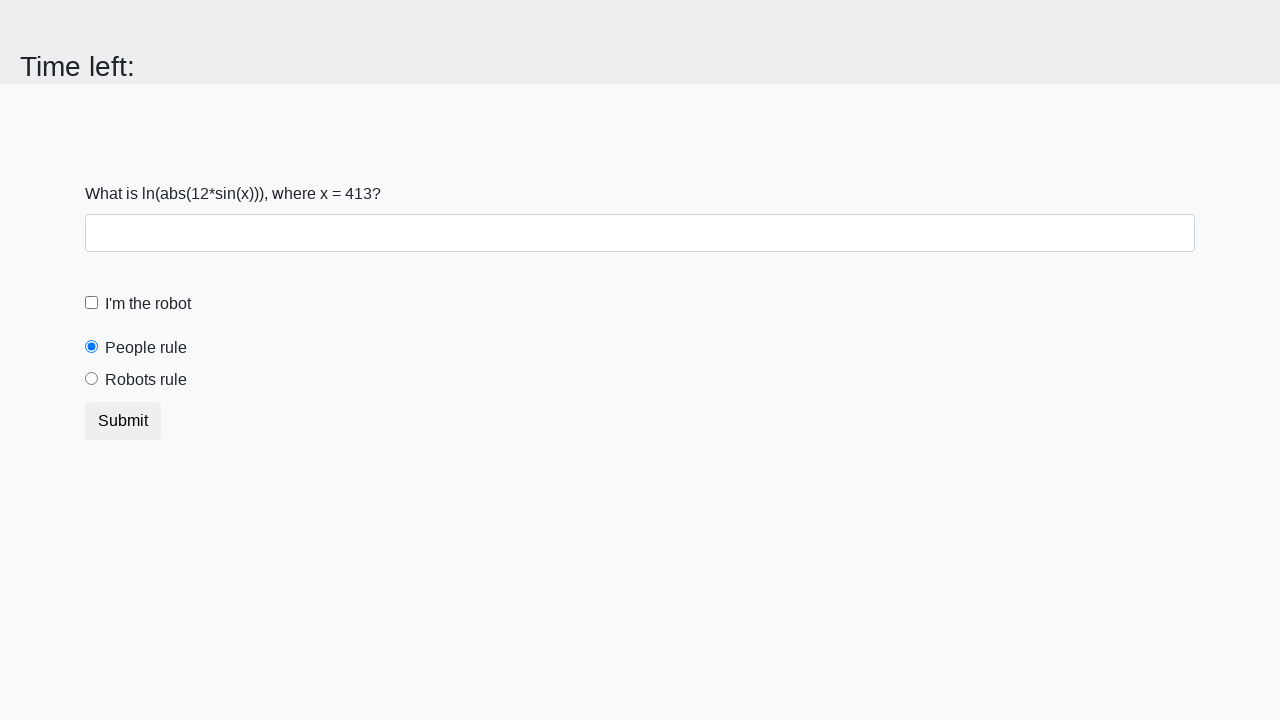

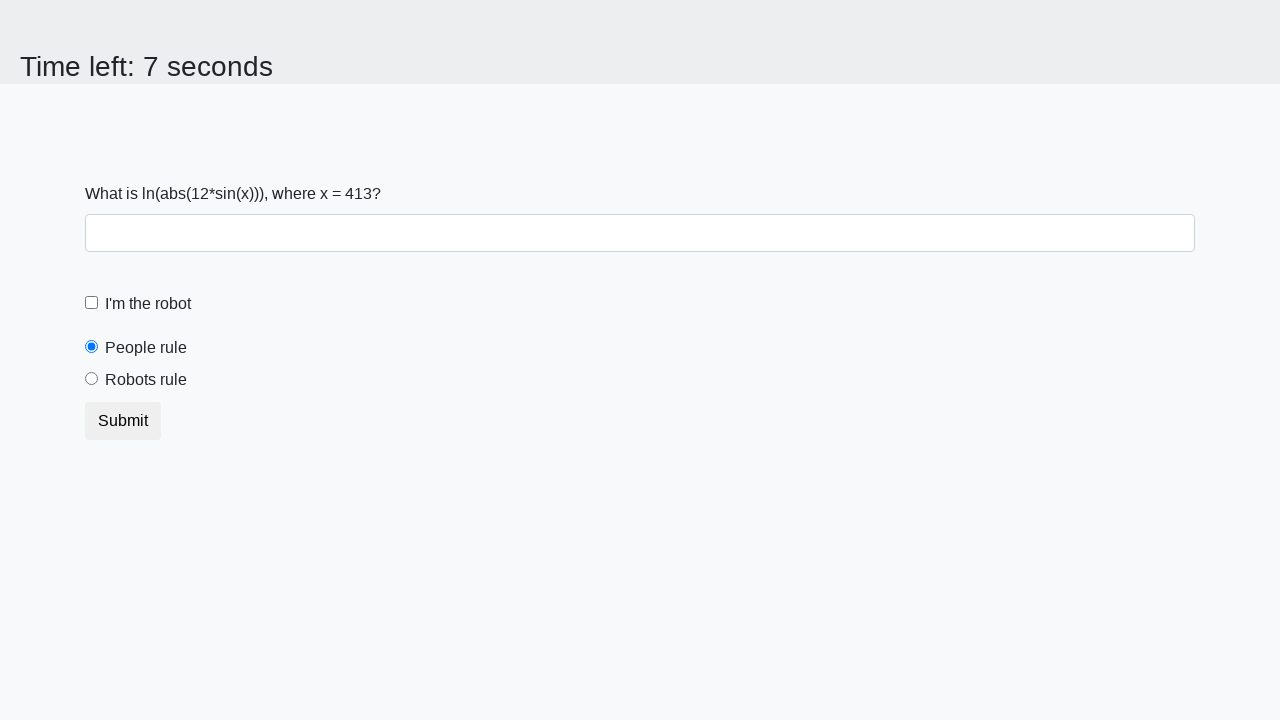